Tests click and hold mouse interaction by clicking and holding on a circle element, waiting briefly, then releasing it

Starting URL: https://demoapps.qspiders.com/ui/clickHold?sublist=0

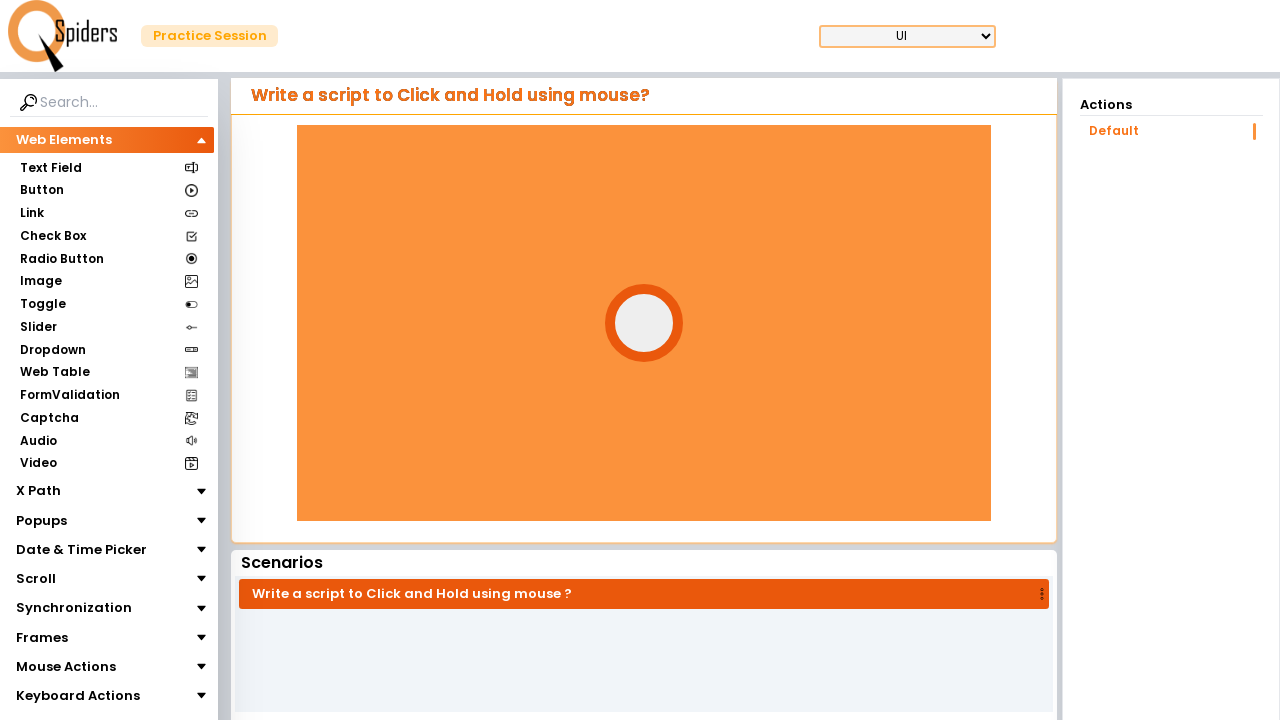

Hovered over circle element at (644, 323) on #circle
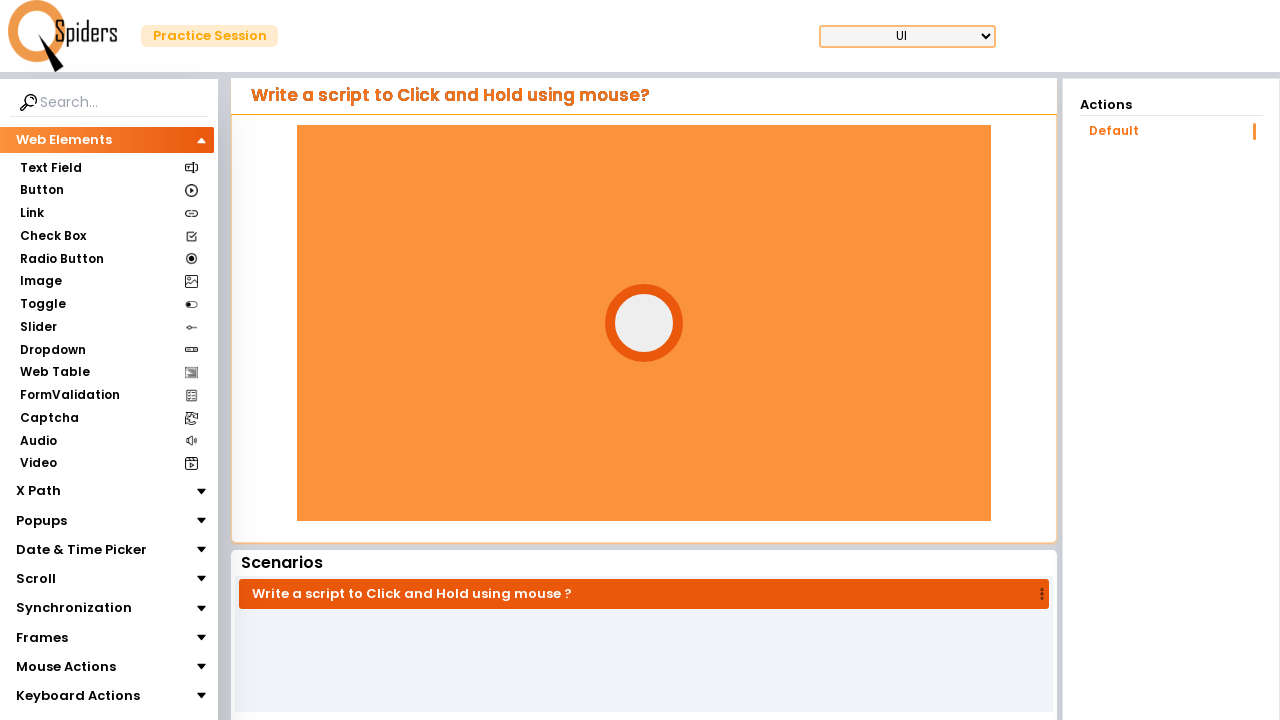

Mouse button pressed down on circle element at (644, 323)
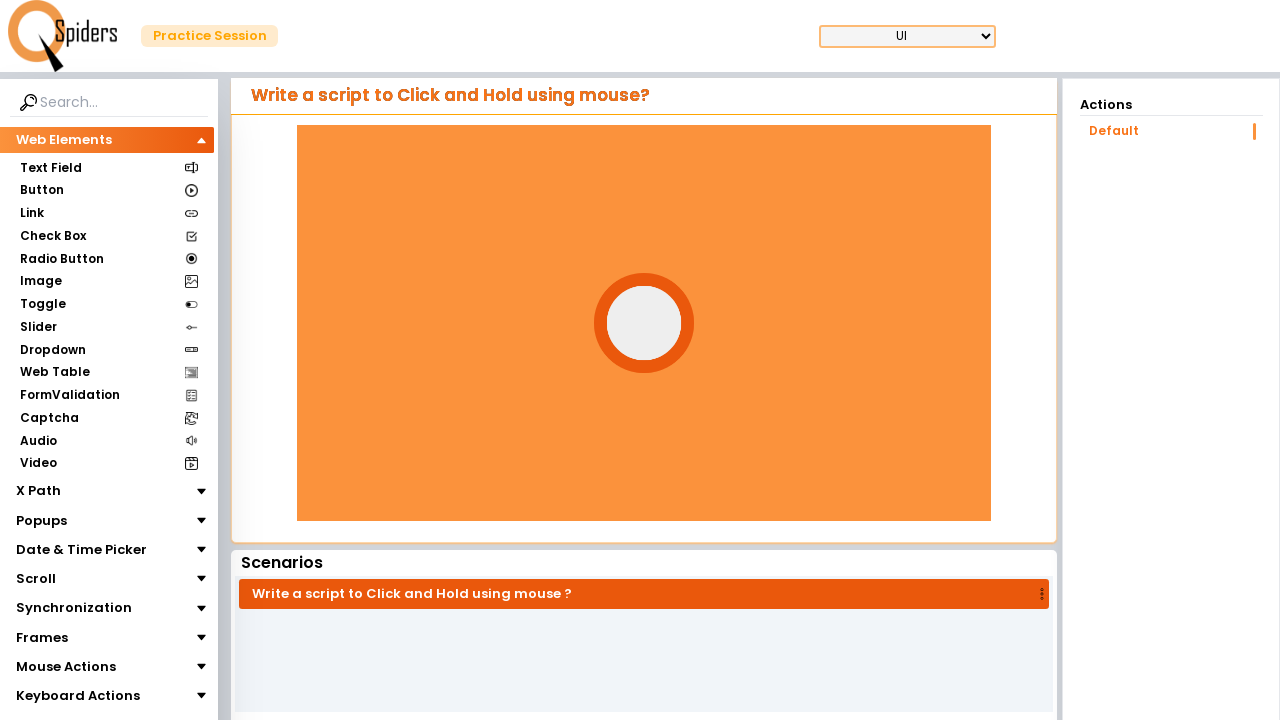

Waited 2 seconds while holding mouse button
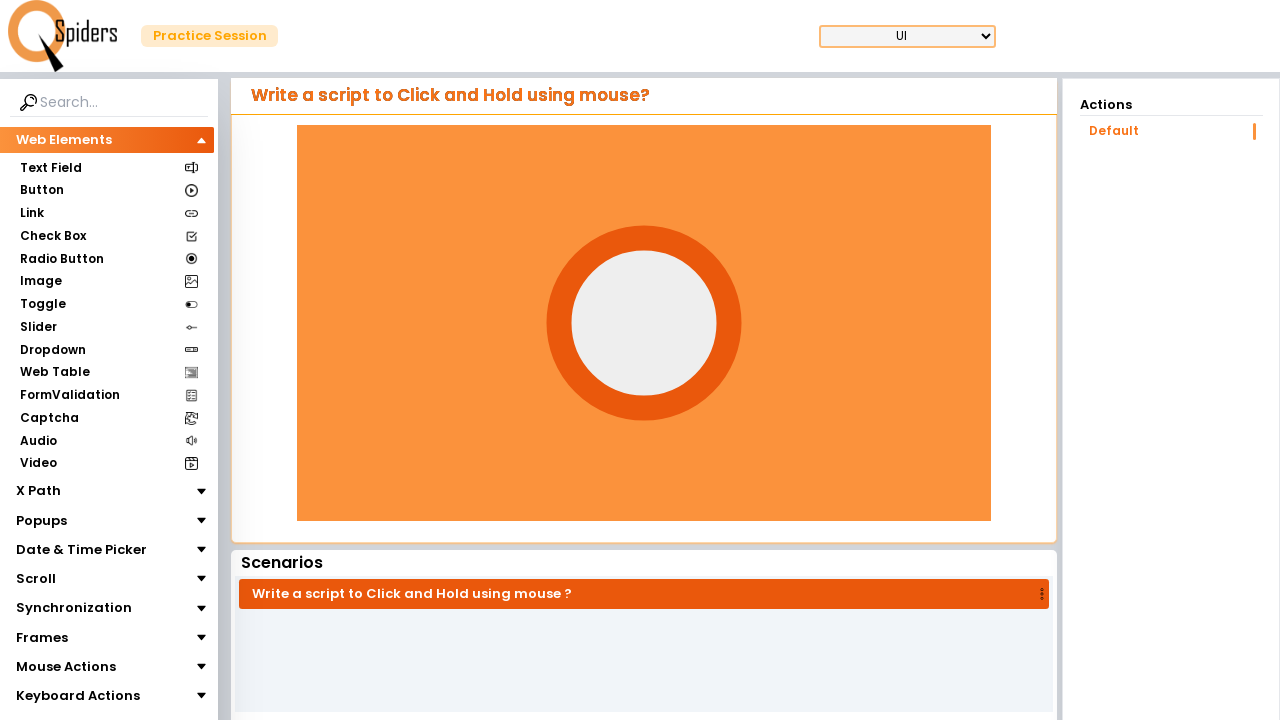

Released mouse button after holding at (644, 323)
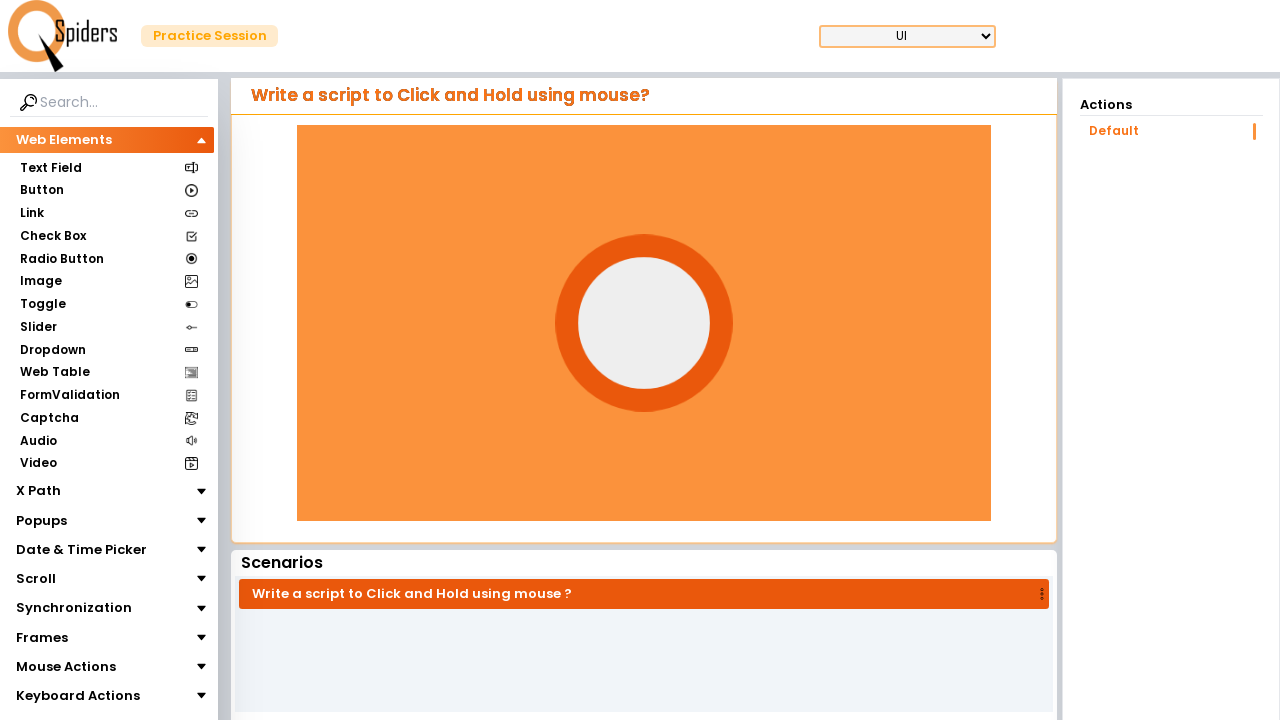

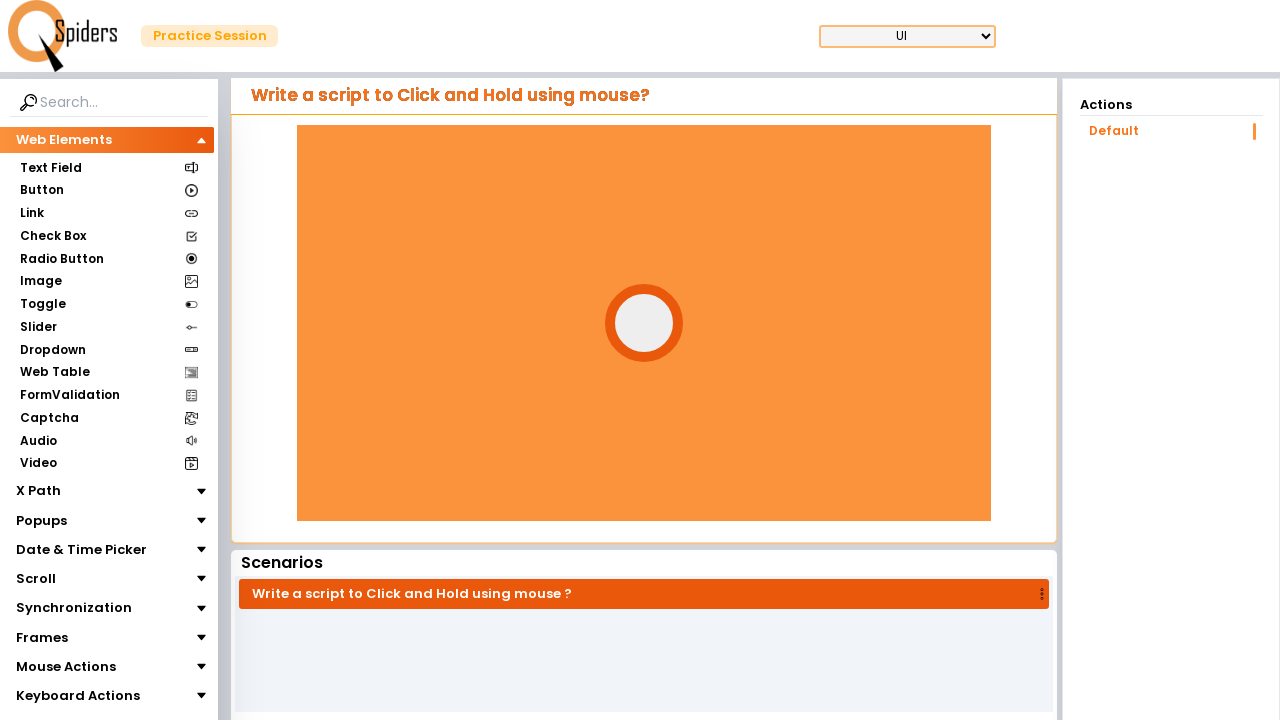